Opens DemoQA elements page, clicks on Text Box menu item, and fills in the full name field.

Starting URL: https://demoqa.com/elements

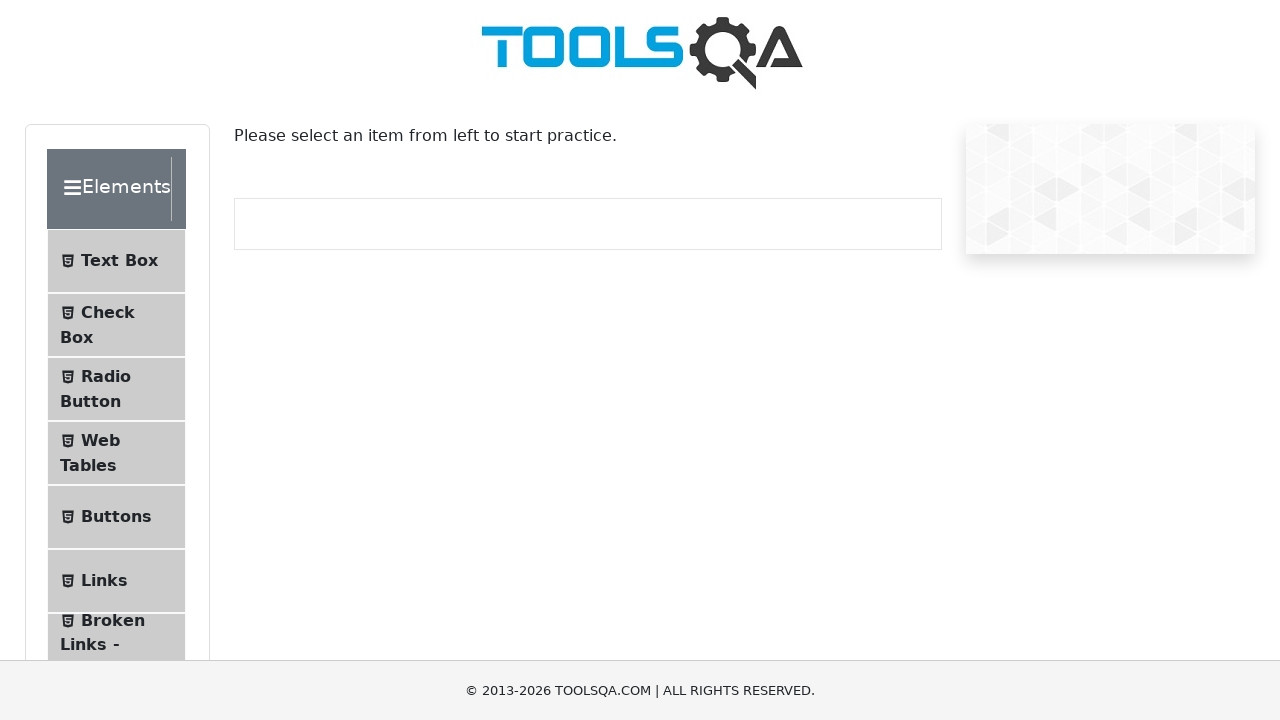

Navigated to DemoQA elements page
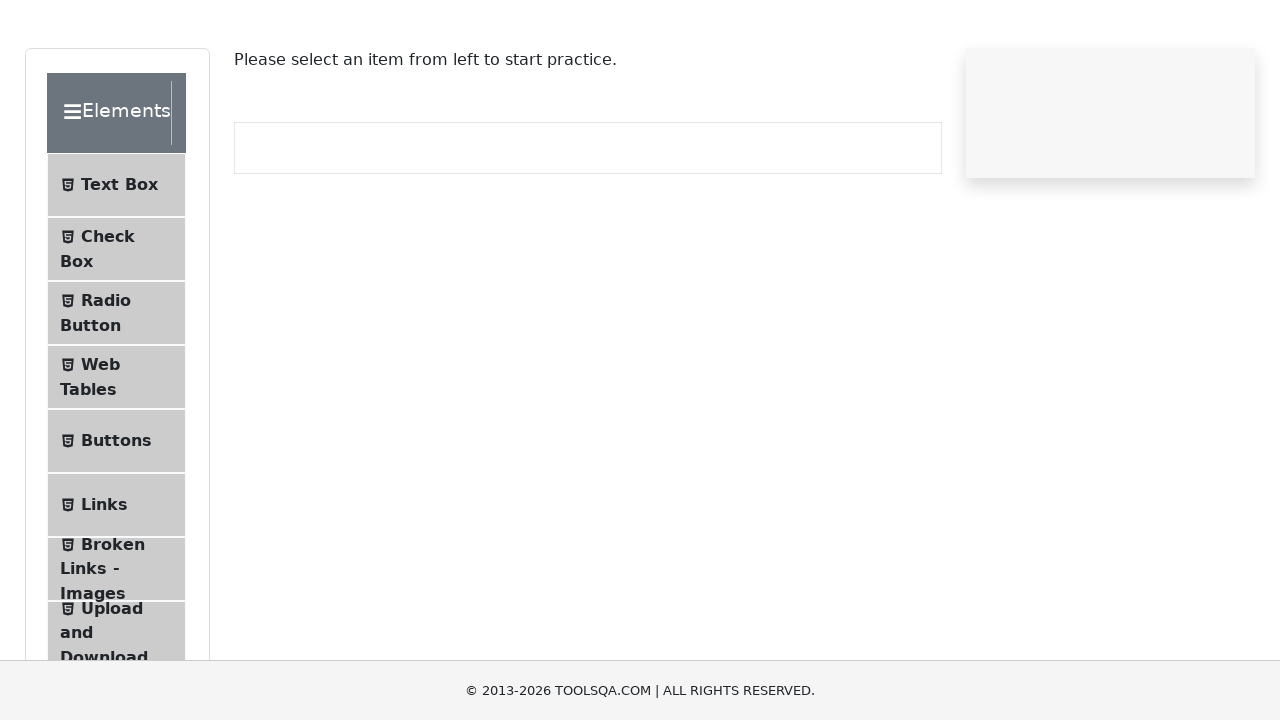

Clicked on Text Box menu item at (119, 261) on span:has-text('Text Box')
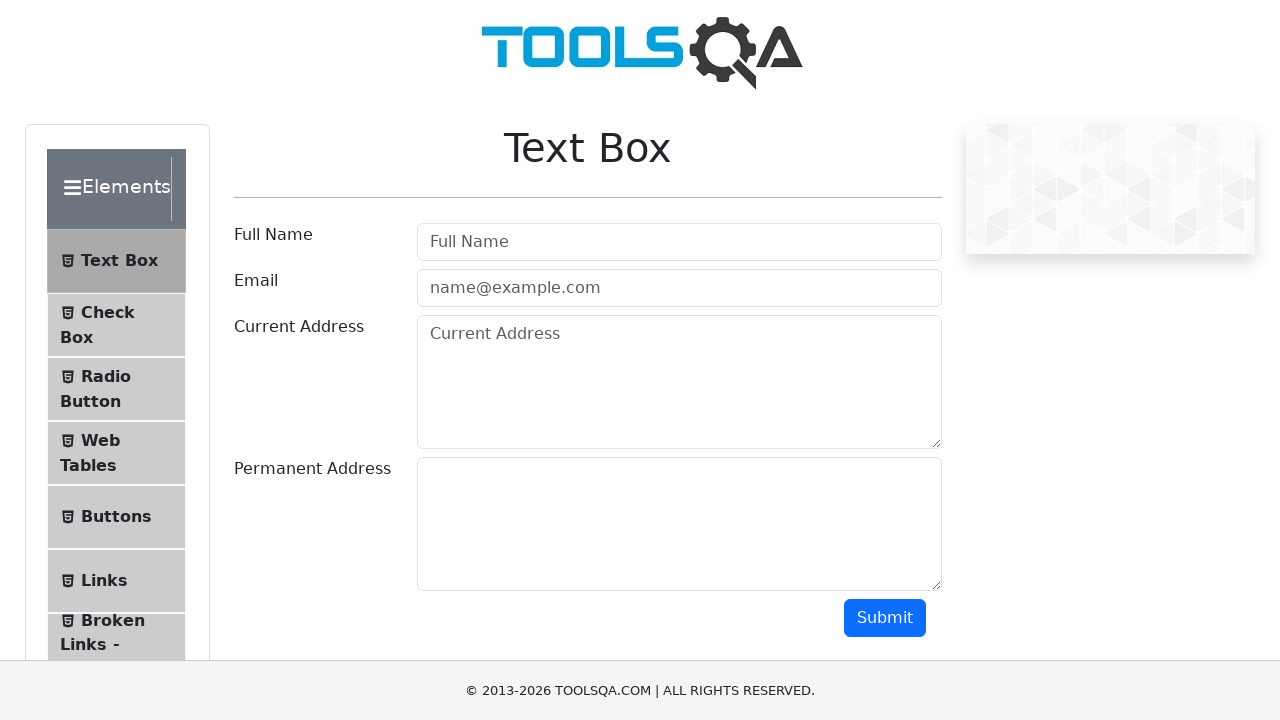

Clicked on the full name field at (679, 242) on #userName
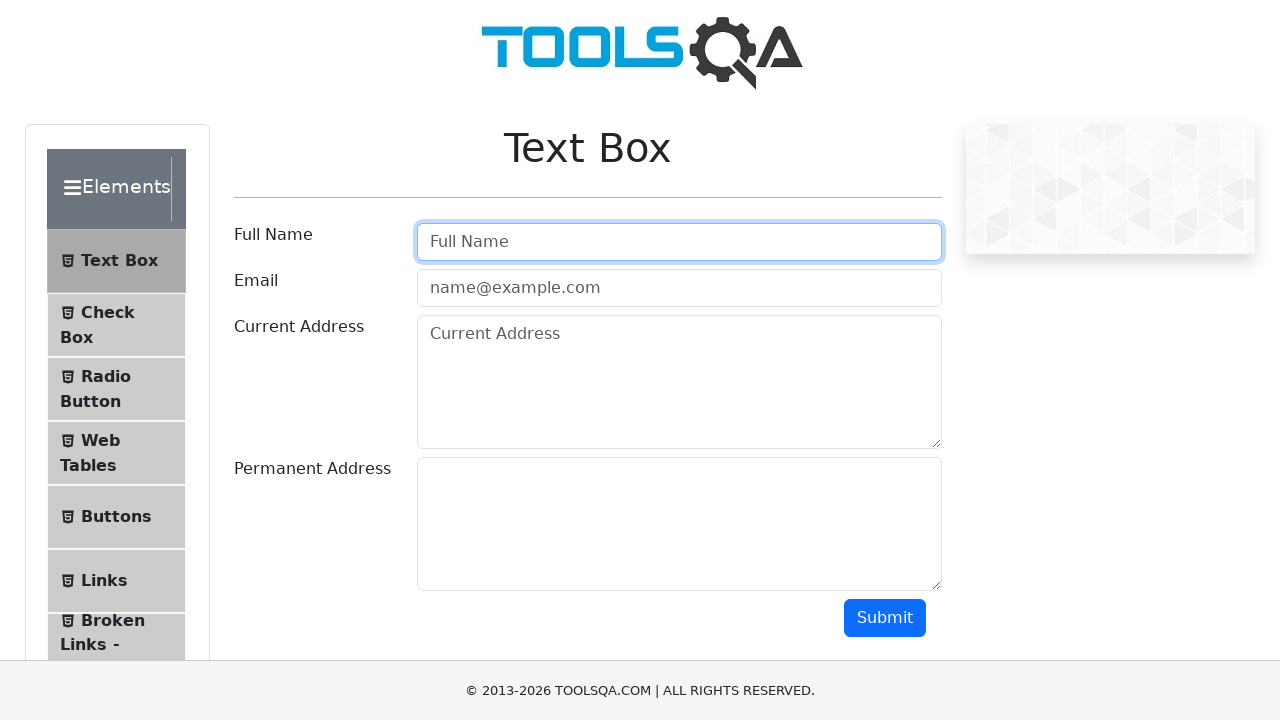

Filled full name field with 'Adam Adams' on #userName
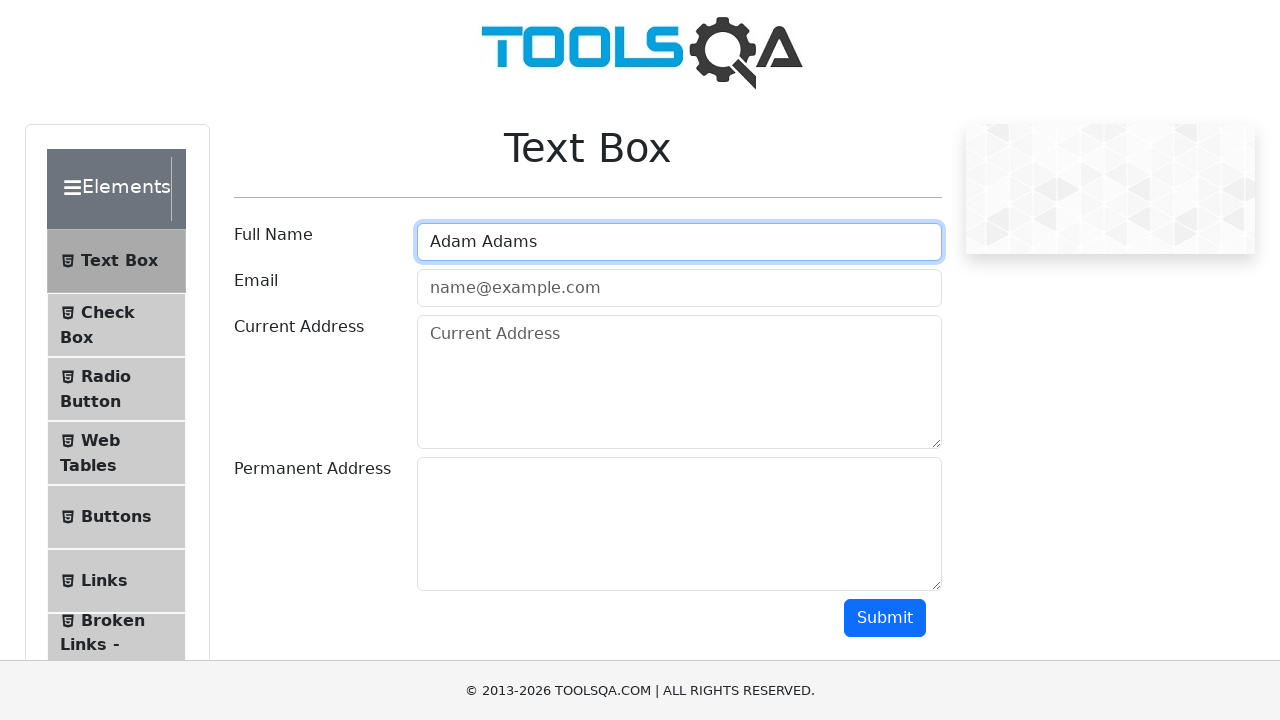

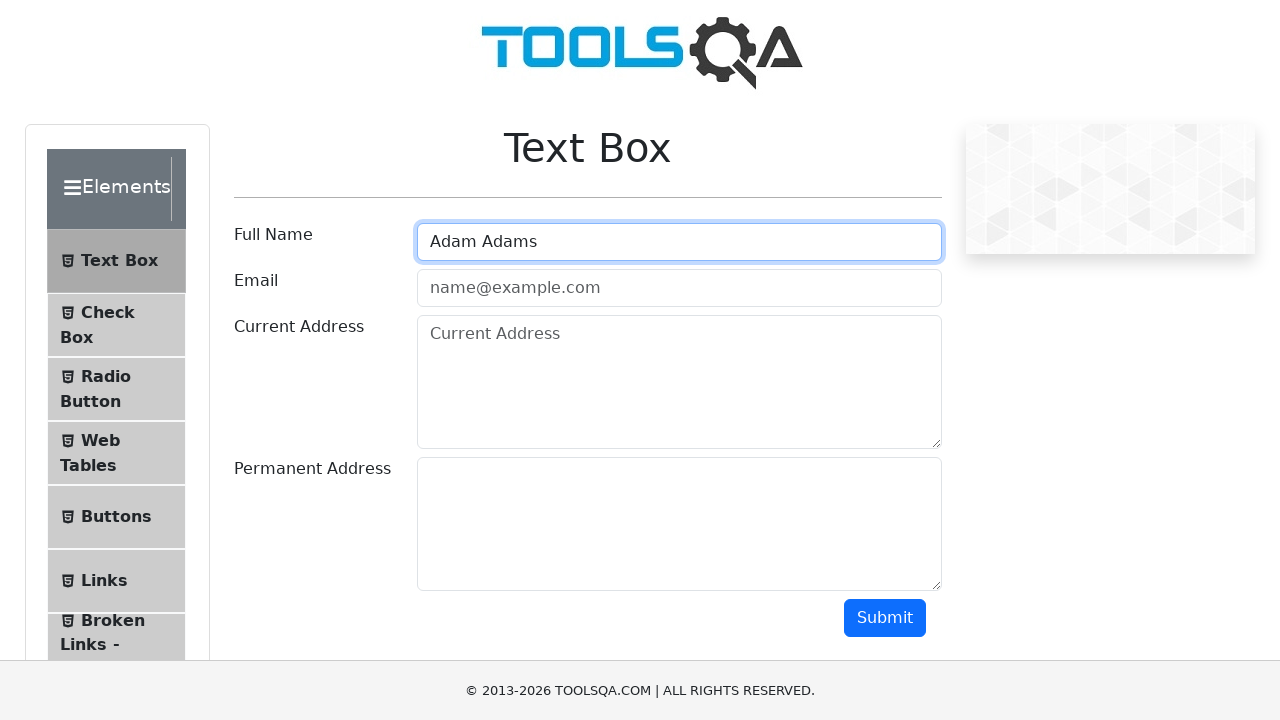